Tests handling of JavaScript confirm dialogs by accepting and dismissing them, and verifying the displayed messages

Starting URL: https://automationbysqatools.blogspot.com/2020/08/alerts.html

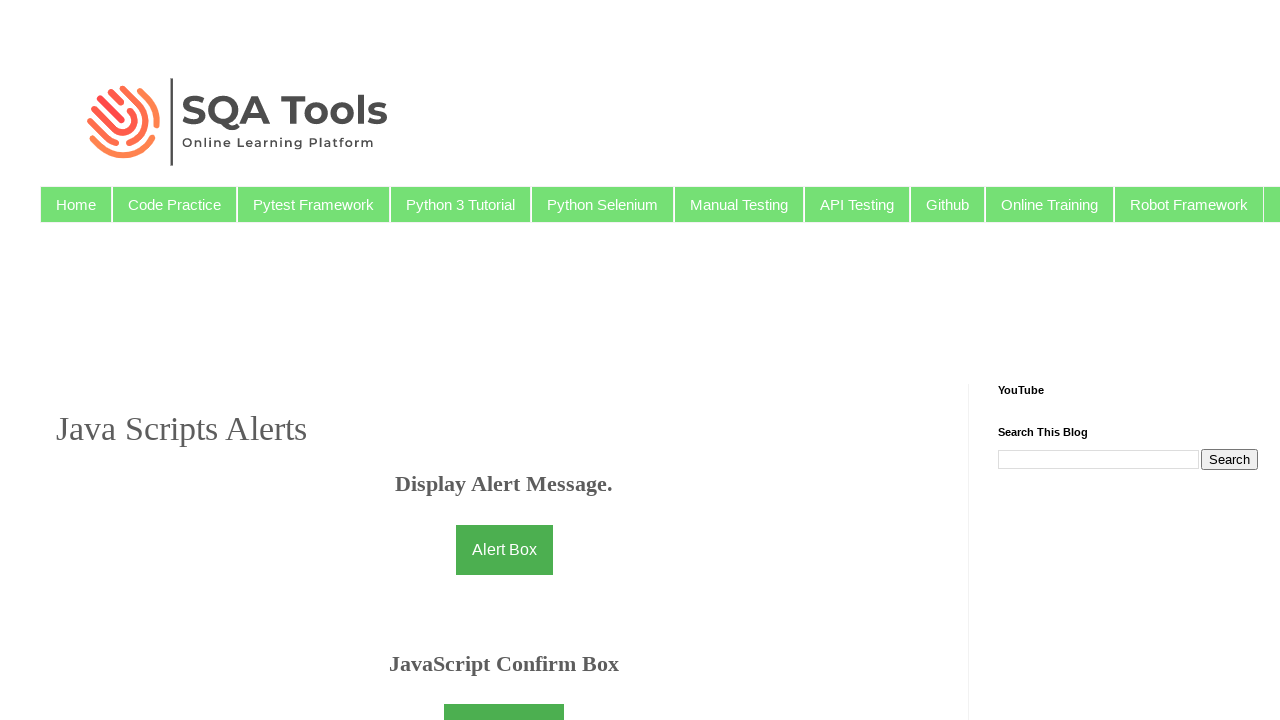

Set up dialog handler to accept confirm dialog
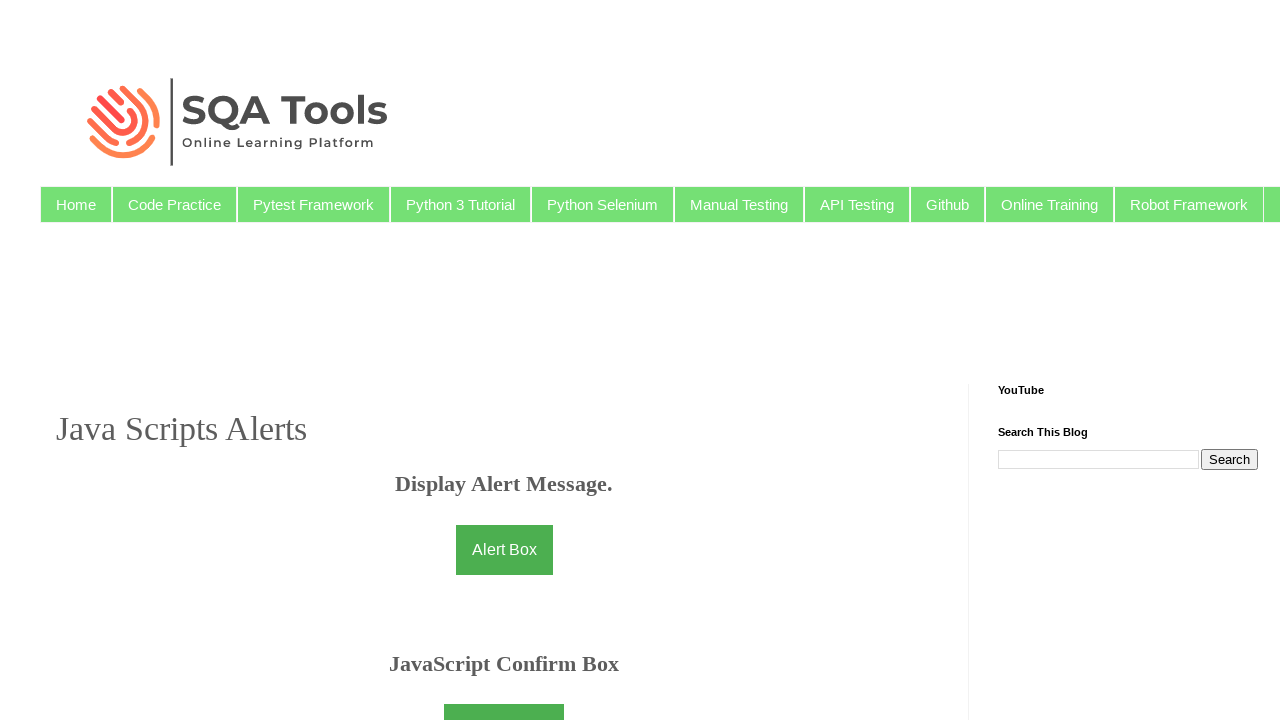

Clicked button to trigger confirm dialog at (504, 695) on button#button
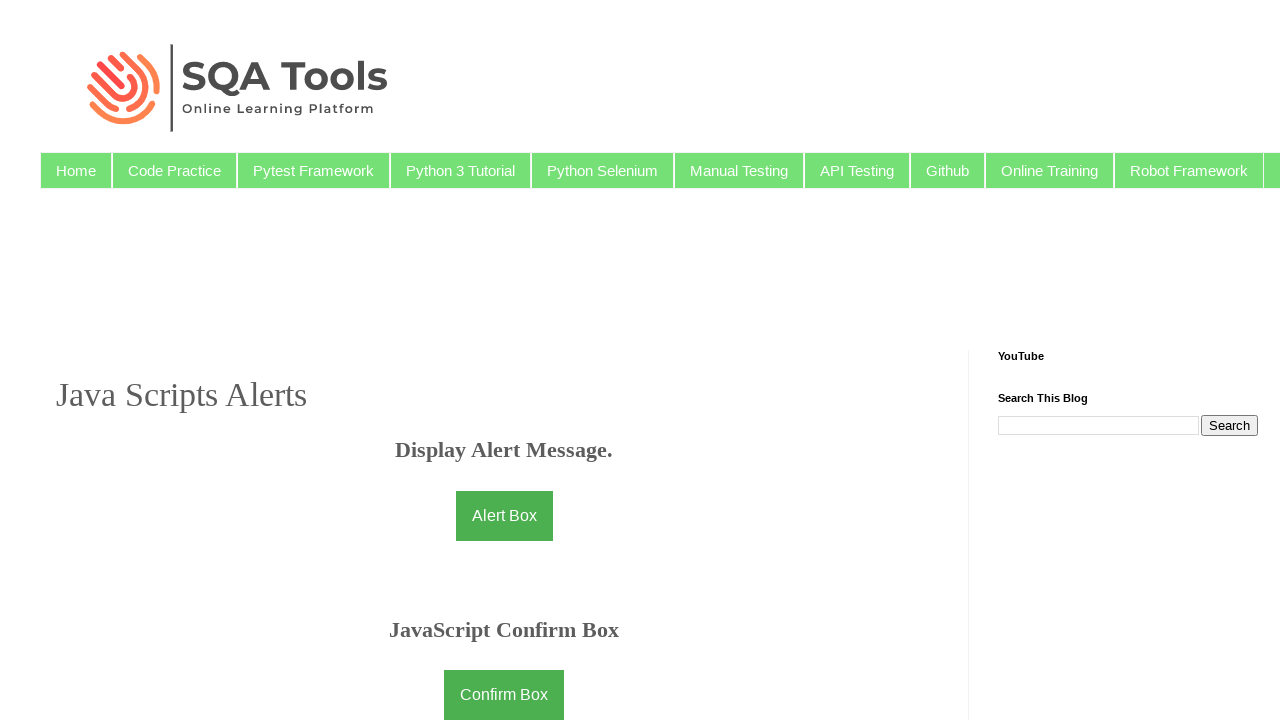

Confirmed dialog was accepted and 'You pressed OK!' message displayed
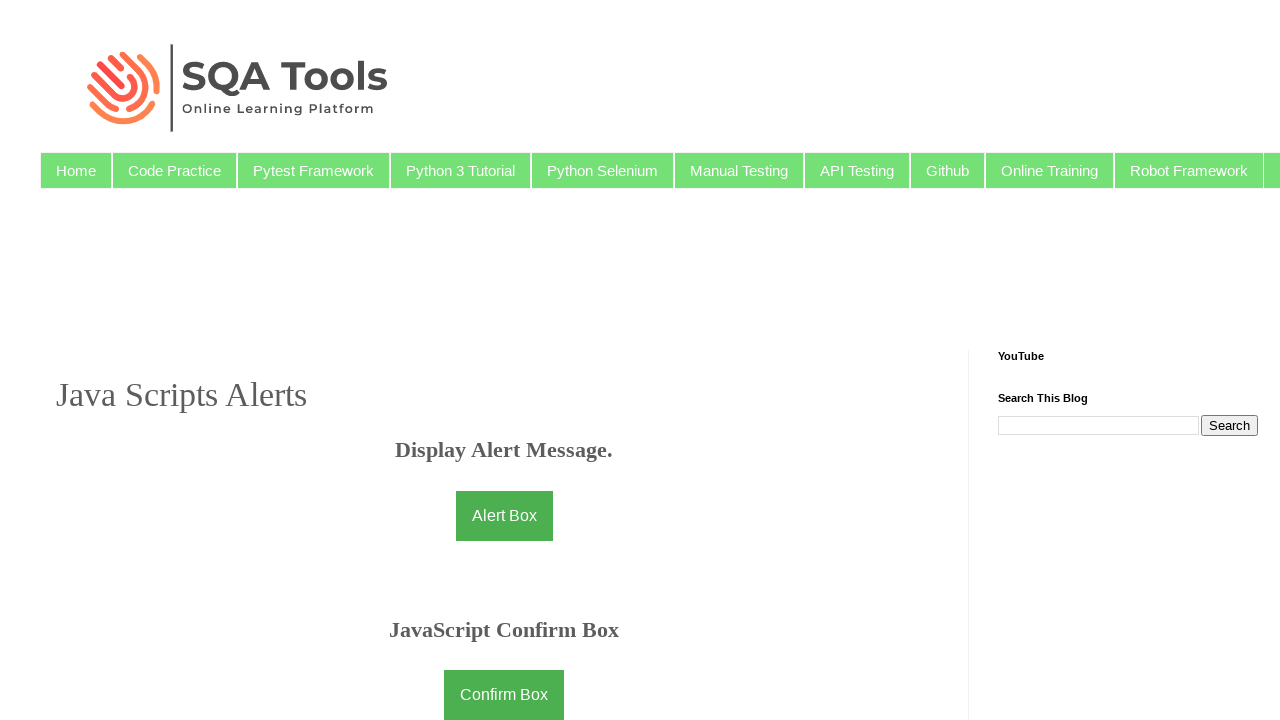

Set up dialog handler to dismiss confirm dialog
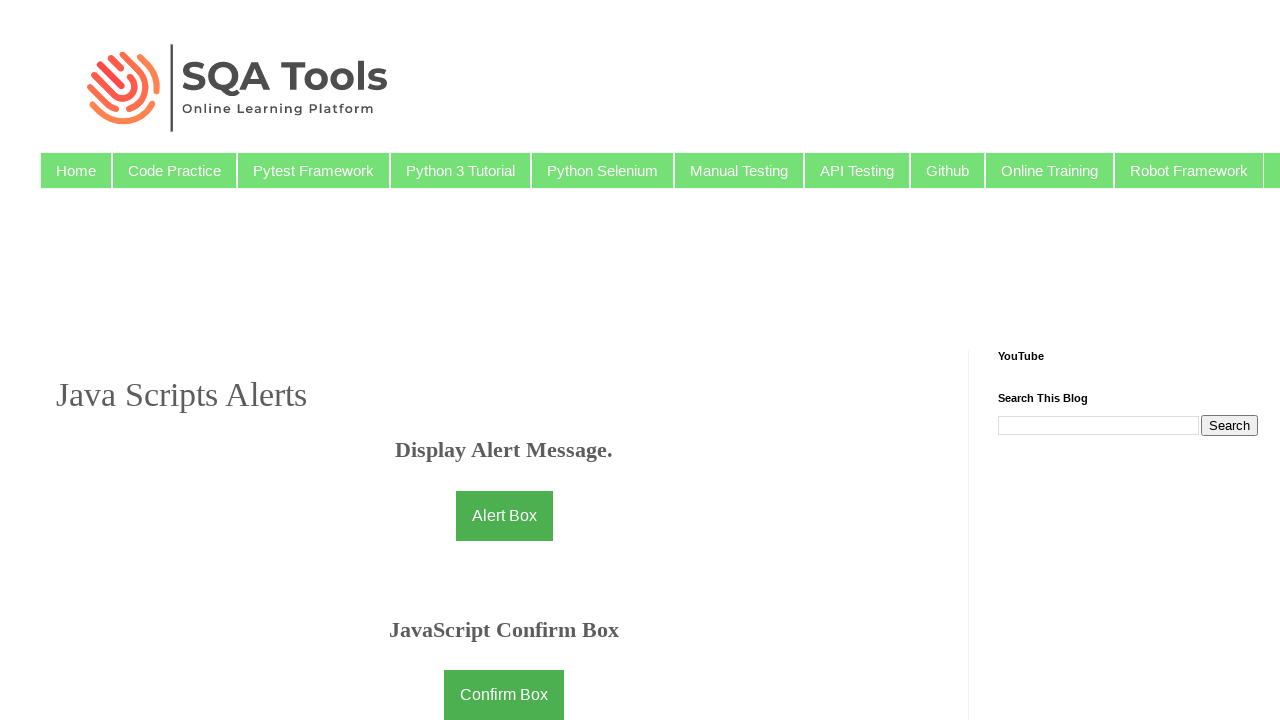

Clicked button to trigger confirm dialog again at (504, 695) on button#button
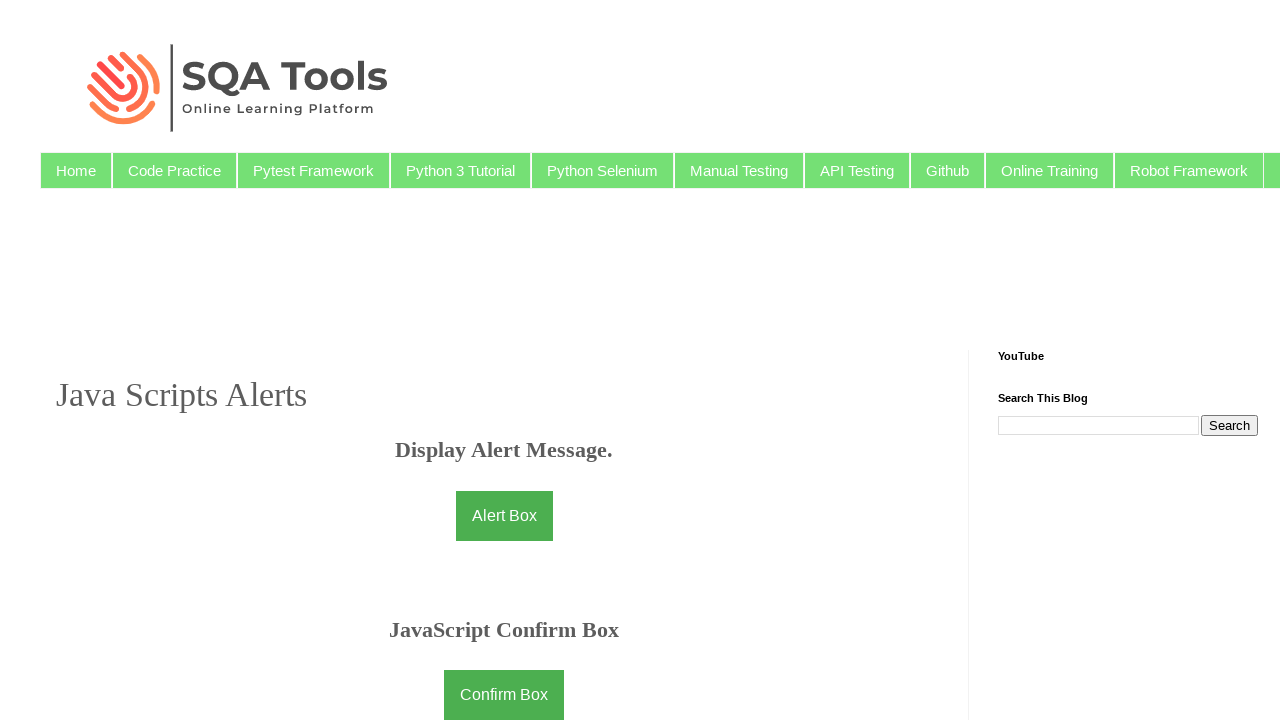

Confirmed dialog was dismissed and 'You pressed Cancel!' message displayed
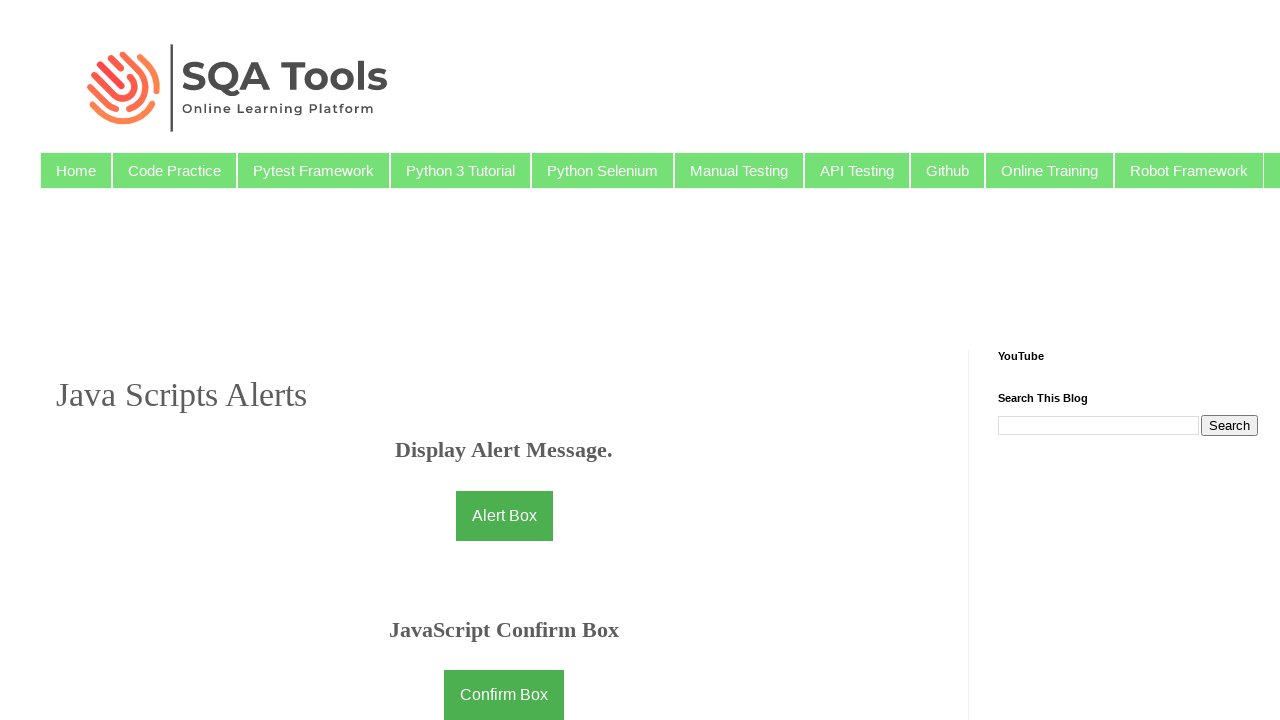

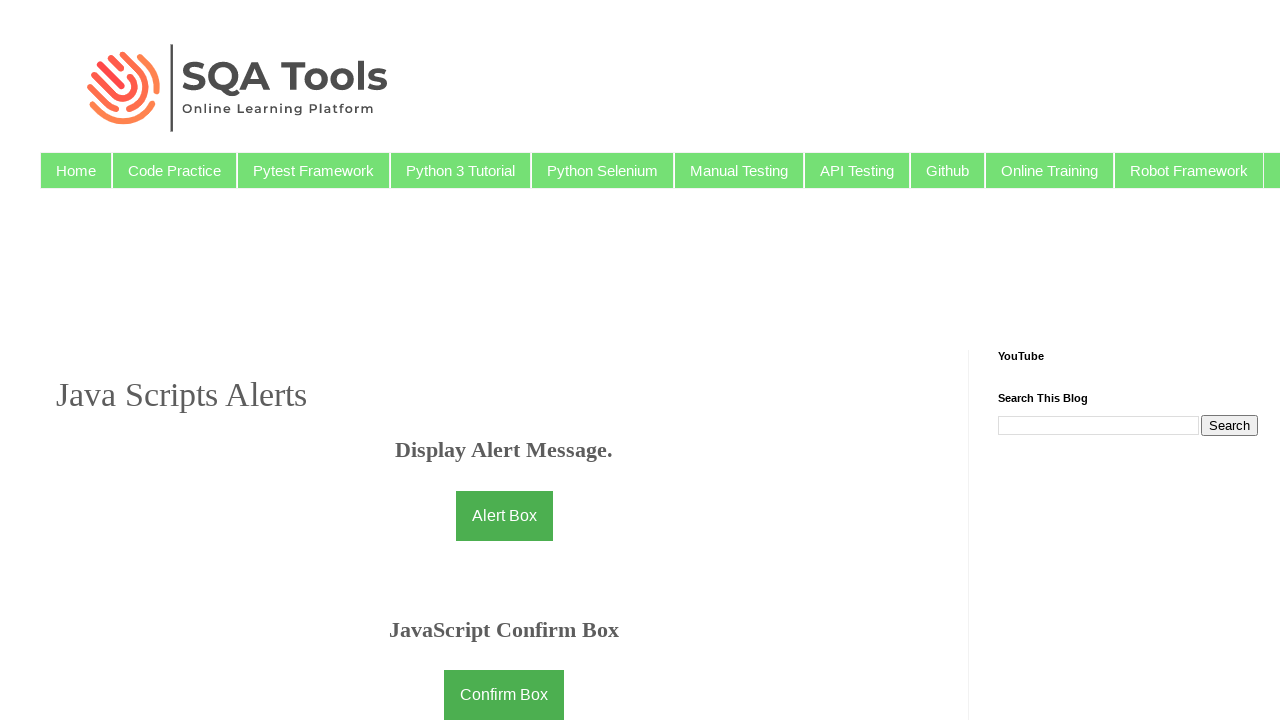